Tests checkbox interaction by clicking on checkboxes and verifying their state

Starting URL: https://the-internet.herokuapp.com/checkboxes

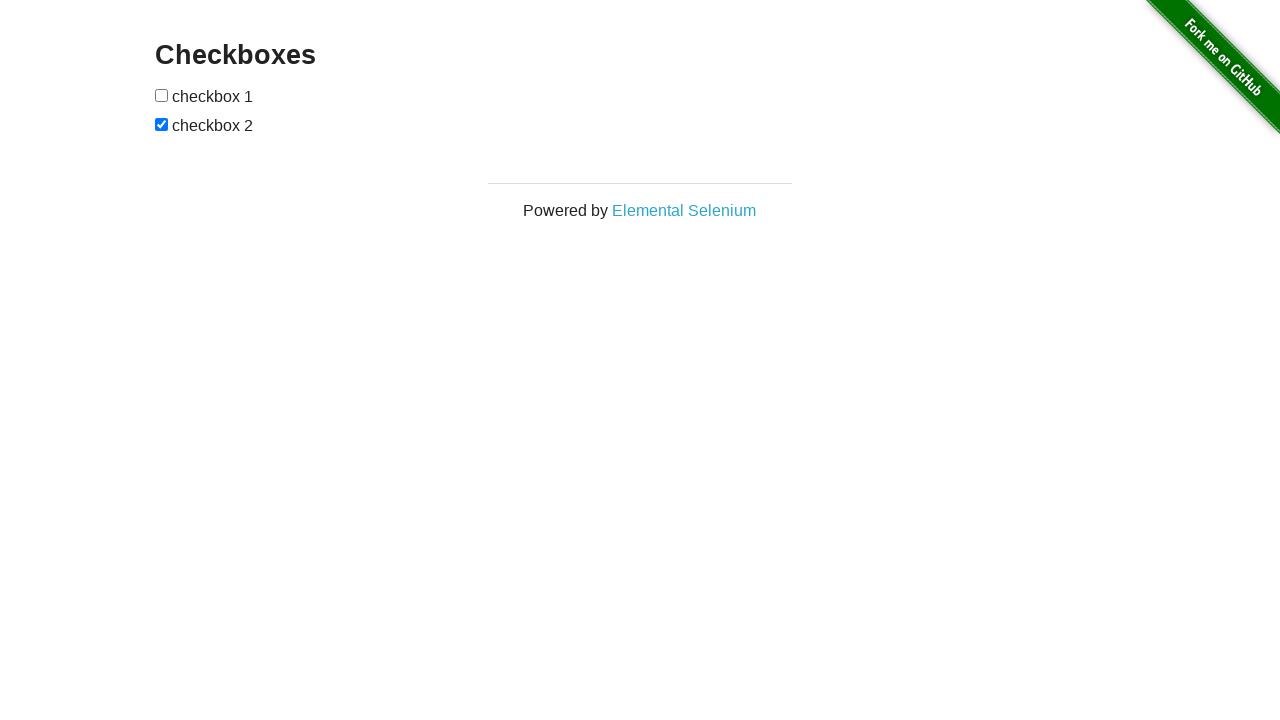

Clicked first checkbox at (162, 95) on [type='checkbox']
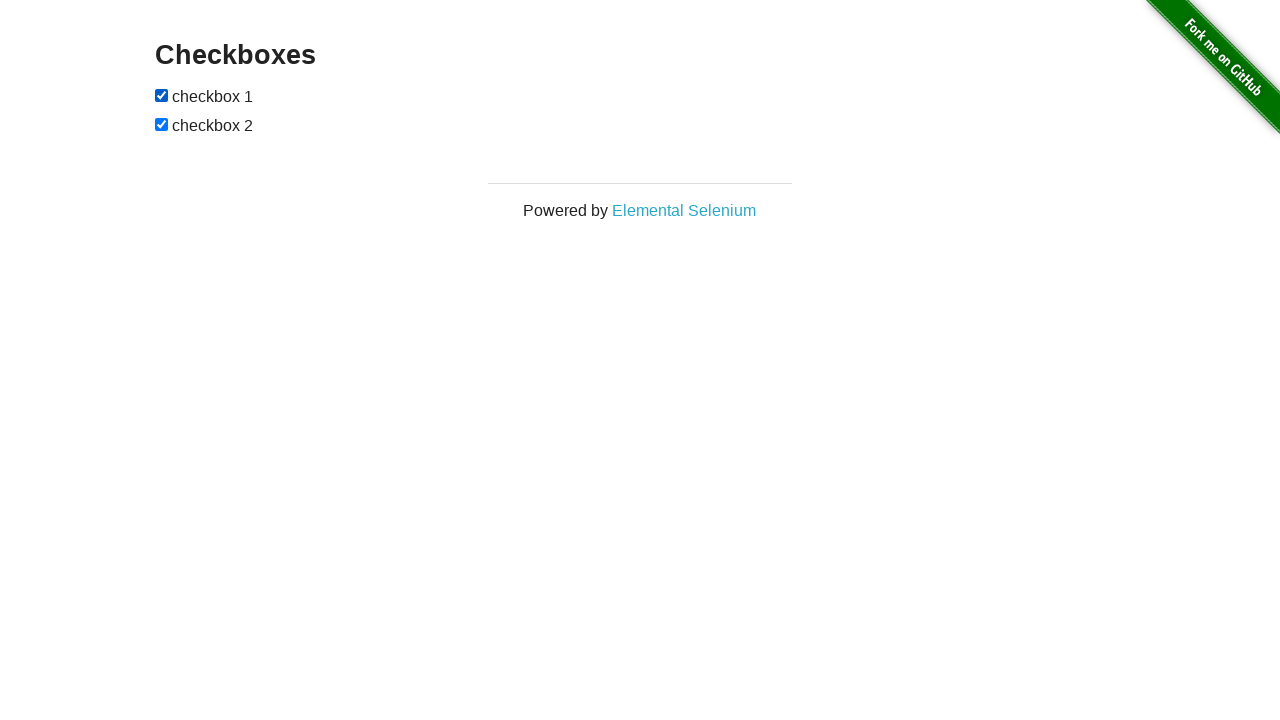

Located first checkbox element
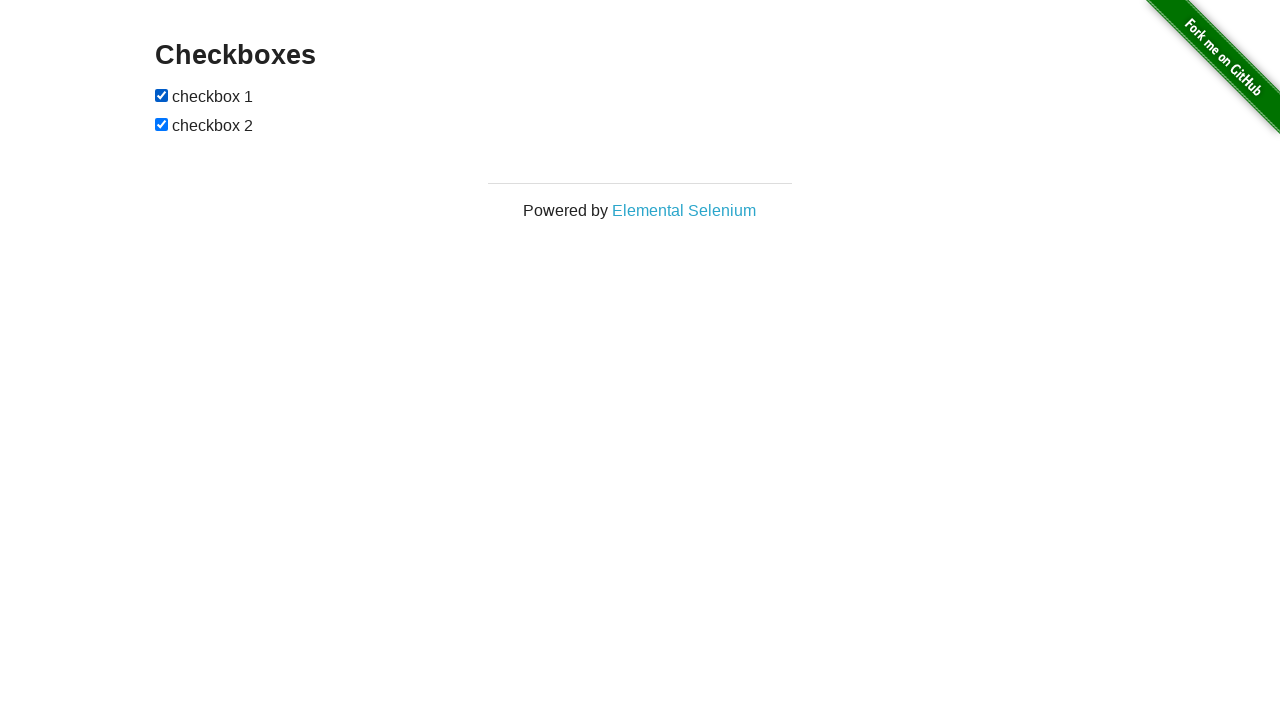

Verified first checkbox is checked
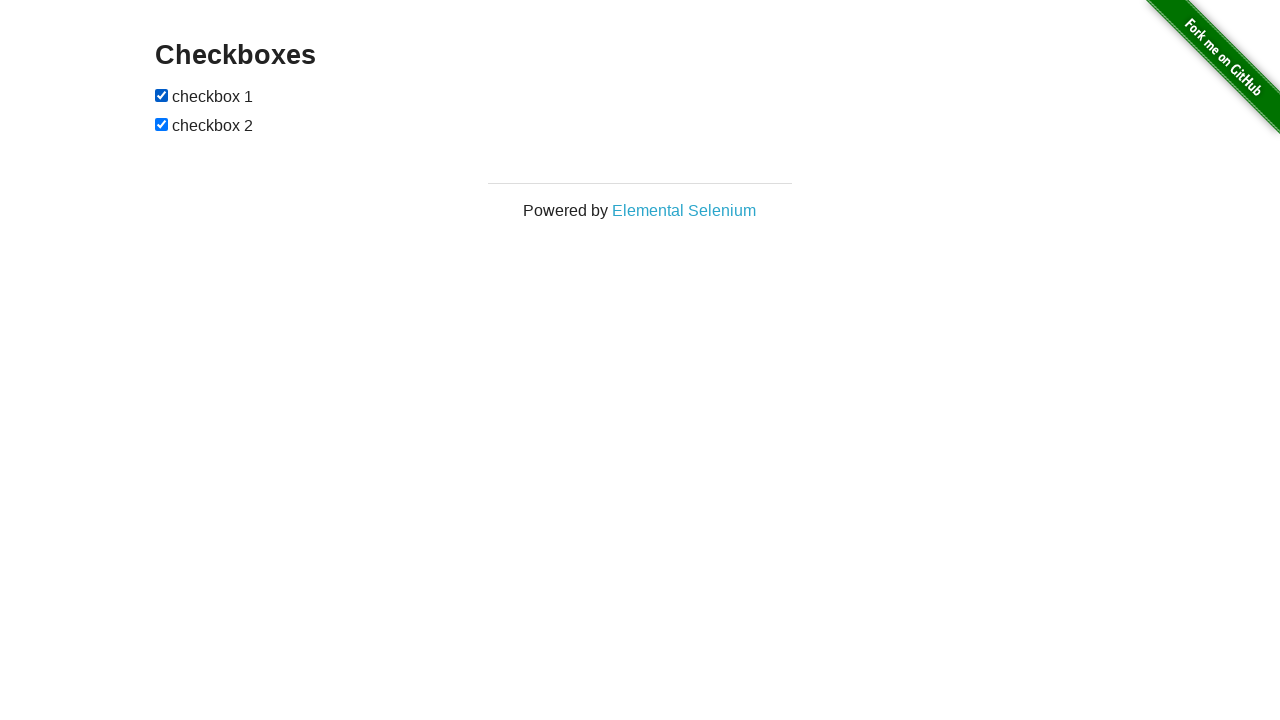

Clicked first checkbox to uncheck it at (162, 95) on [type='checkbox']
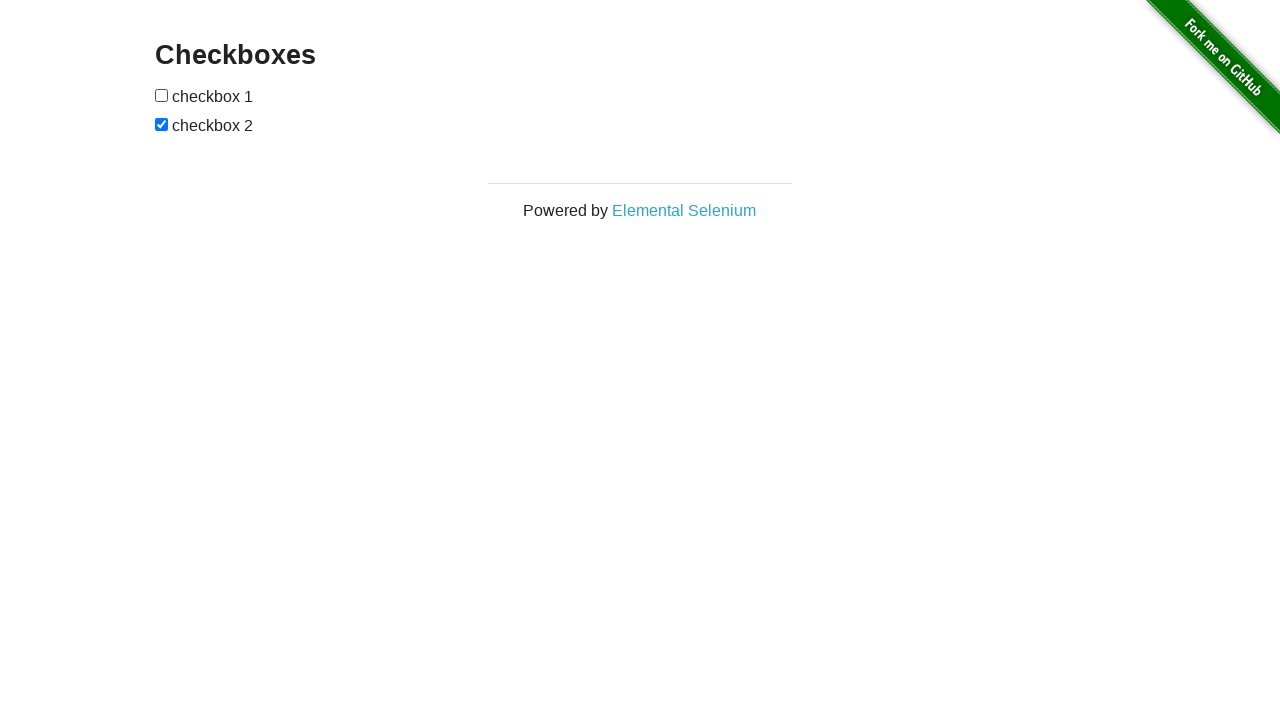

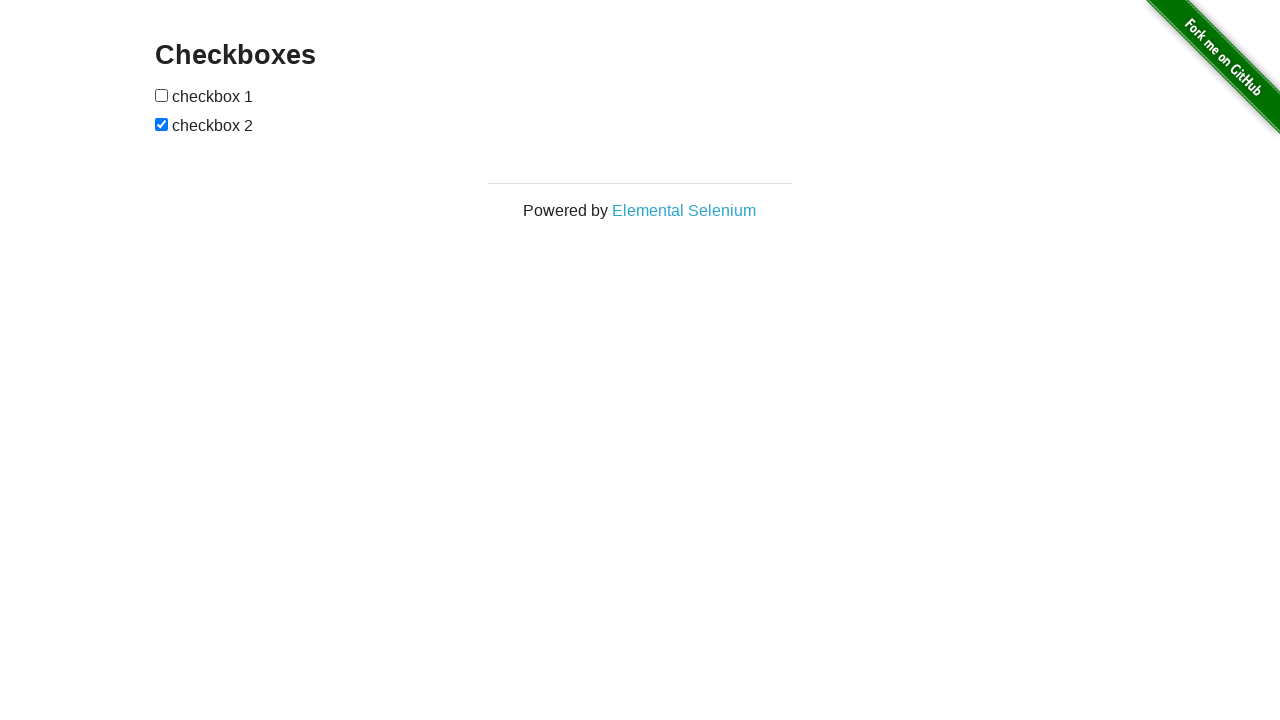